Tests navigation to the registration page by clicking the registration link and verifying the URL changes to the registration page and the registration heading is displayed.

Starting URL: https://qa.koel.app

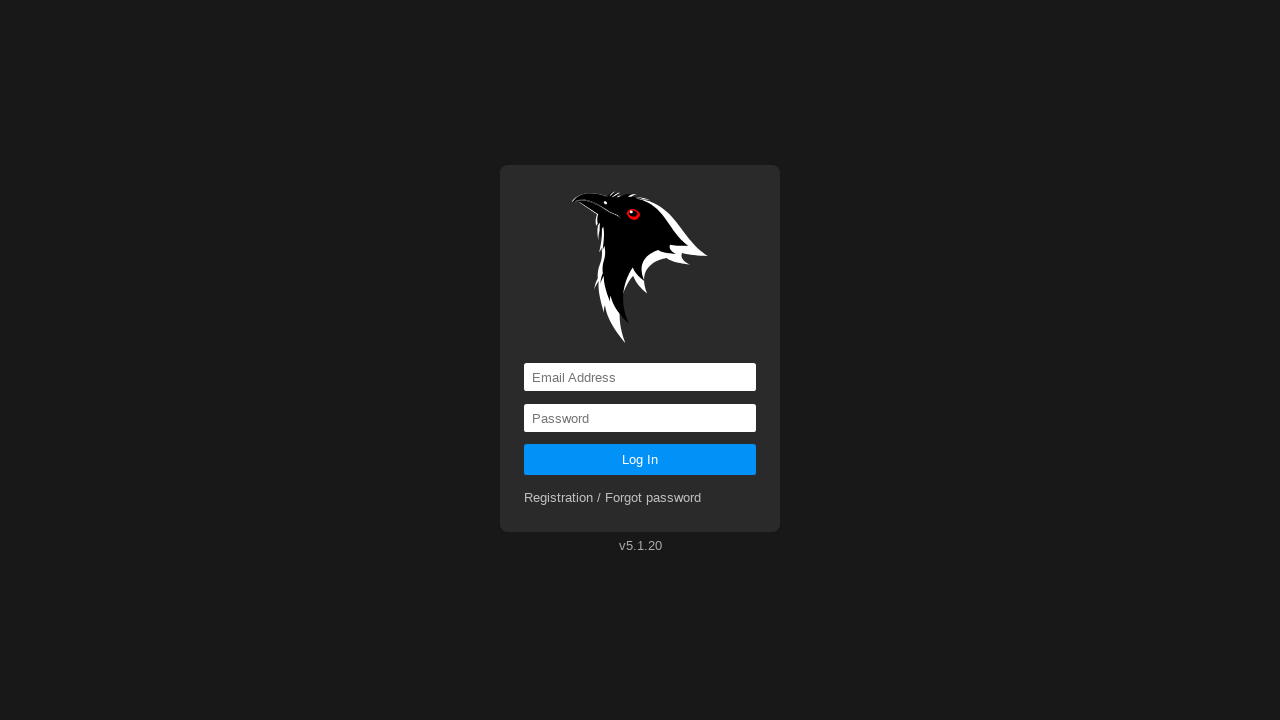

Clicked registration link at (613, 498) on a[href='registration']
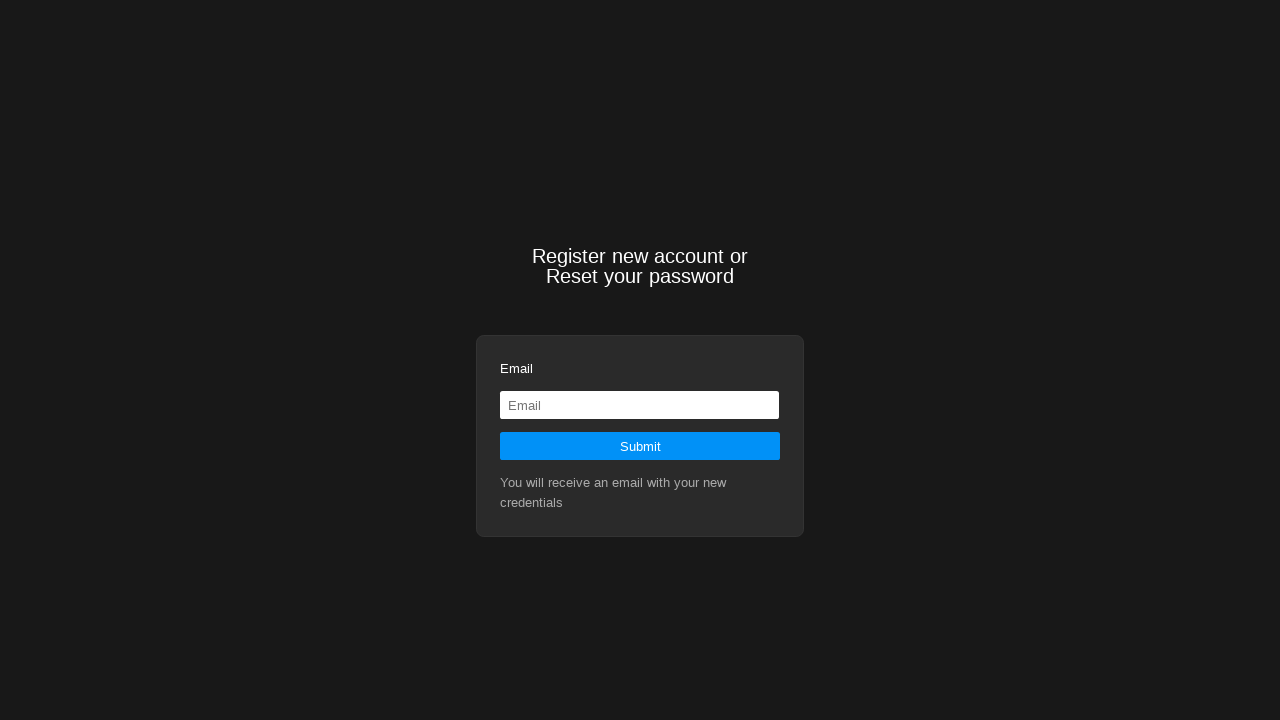

Navigated to registration page - URL verified as https://qa.koel.app/registration
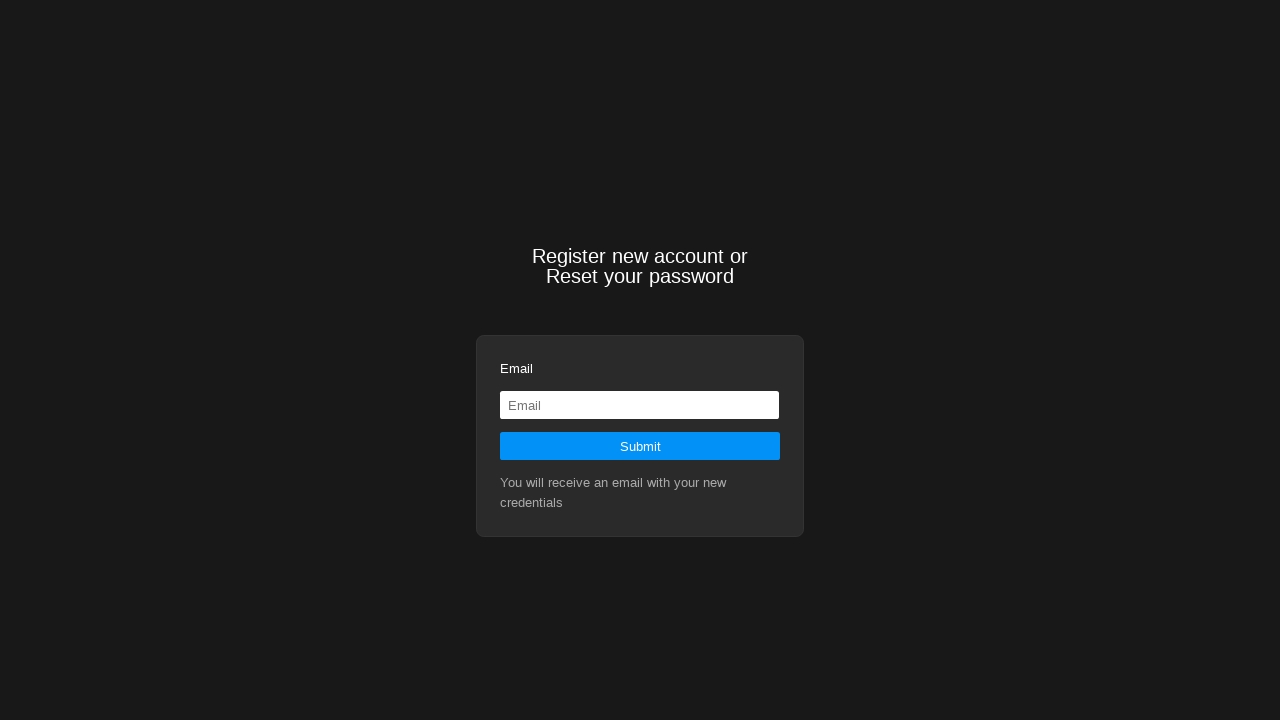

Registration heading is visible on the page
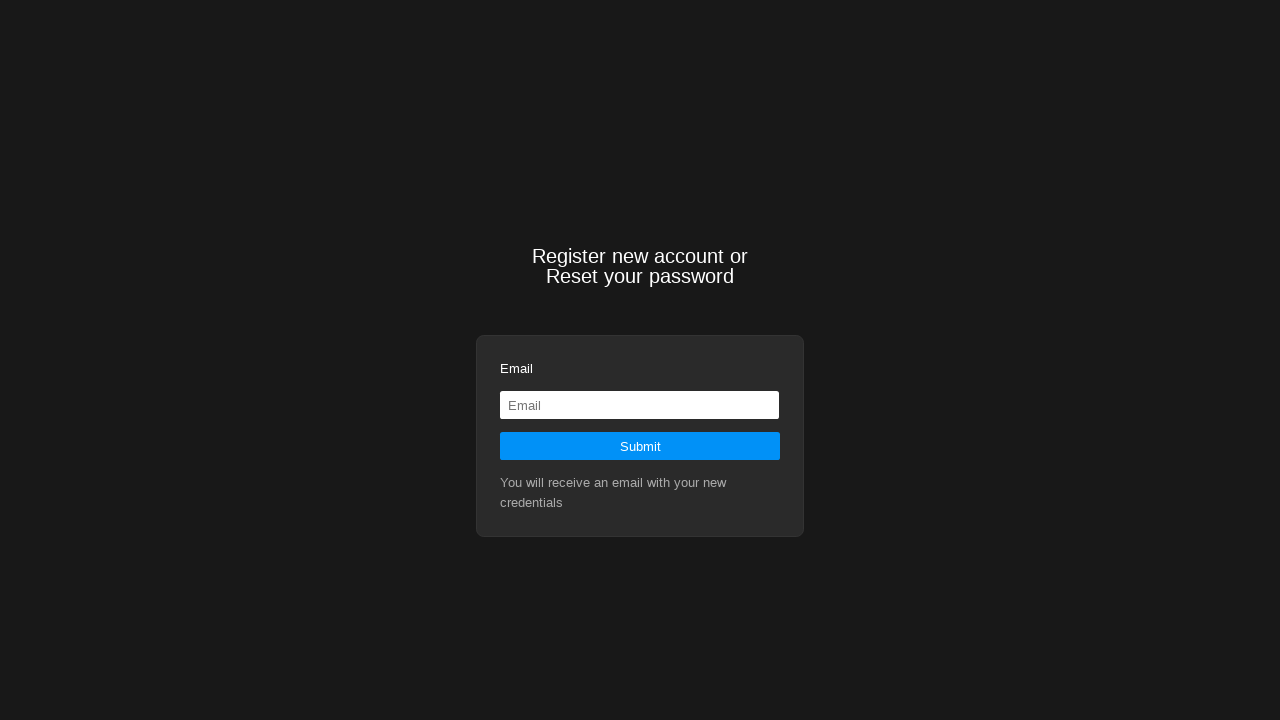

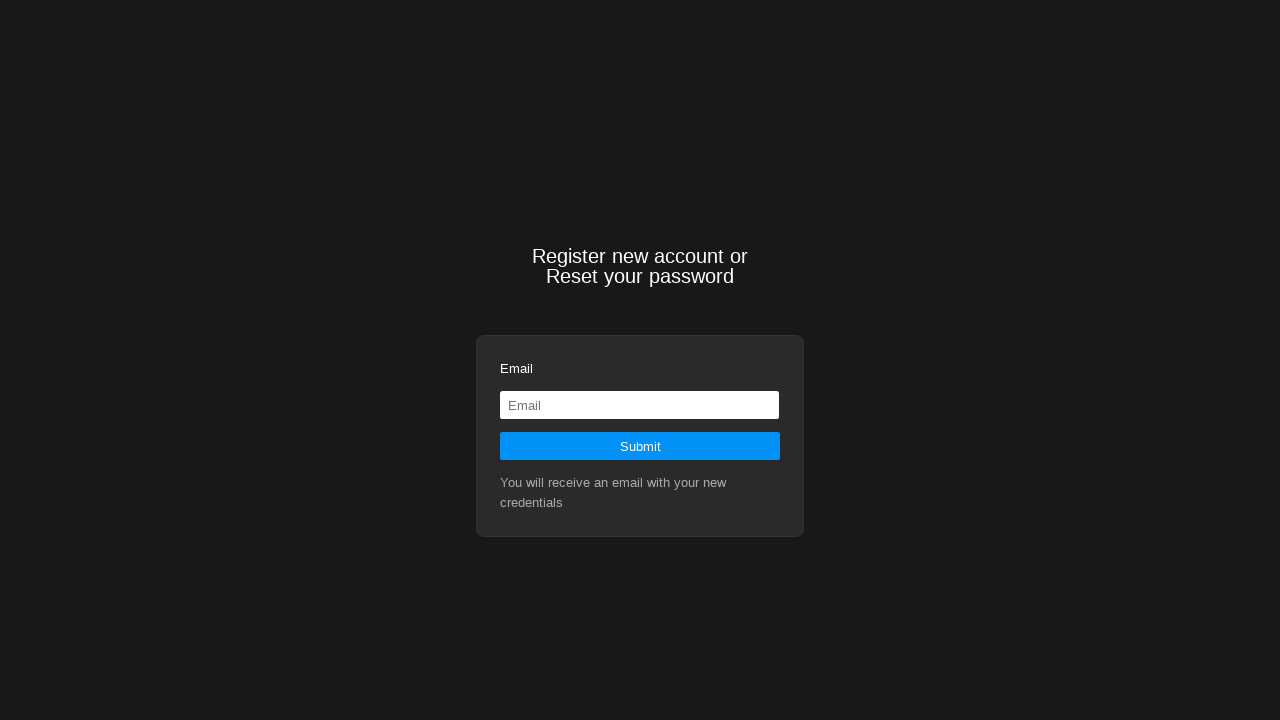